Navigates to anhtester.com website and clicks the login button to access the login page

Starting URL: https://anhtester.com

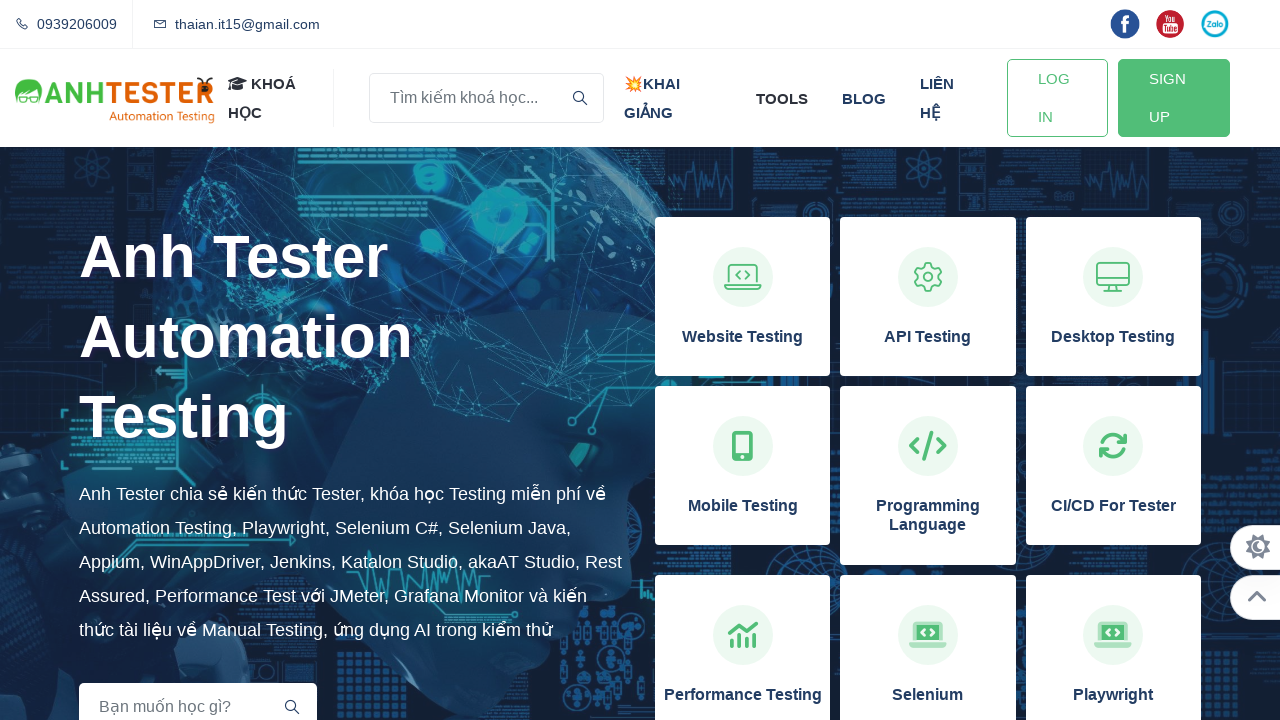

Navigated to https://anhtester.com
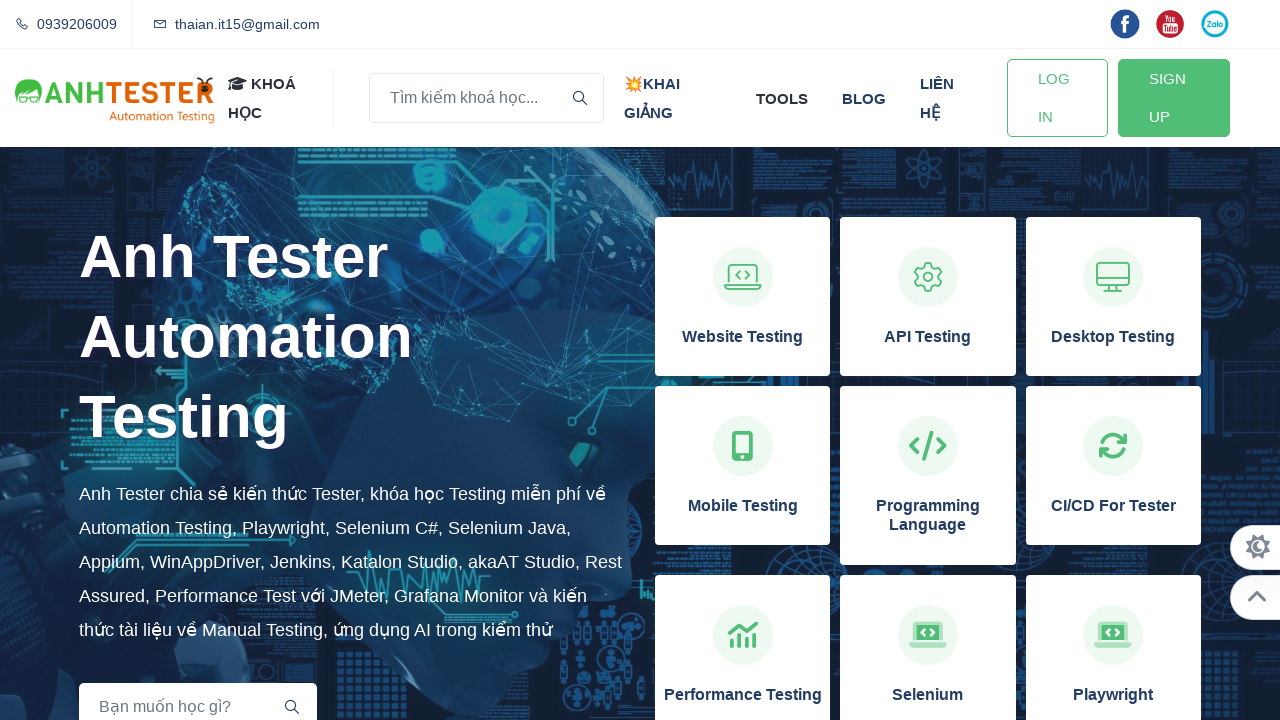

Clicked the login button to access the login page at (1057, 98) on a#btn-login
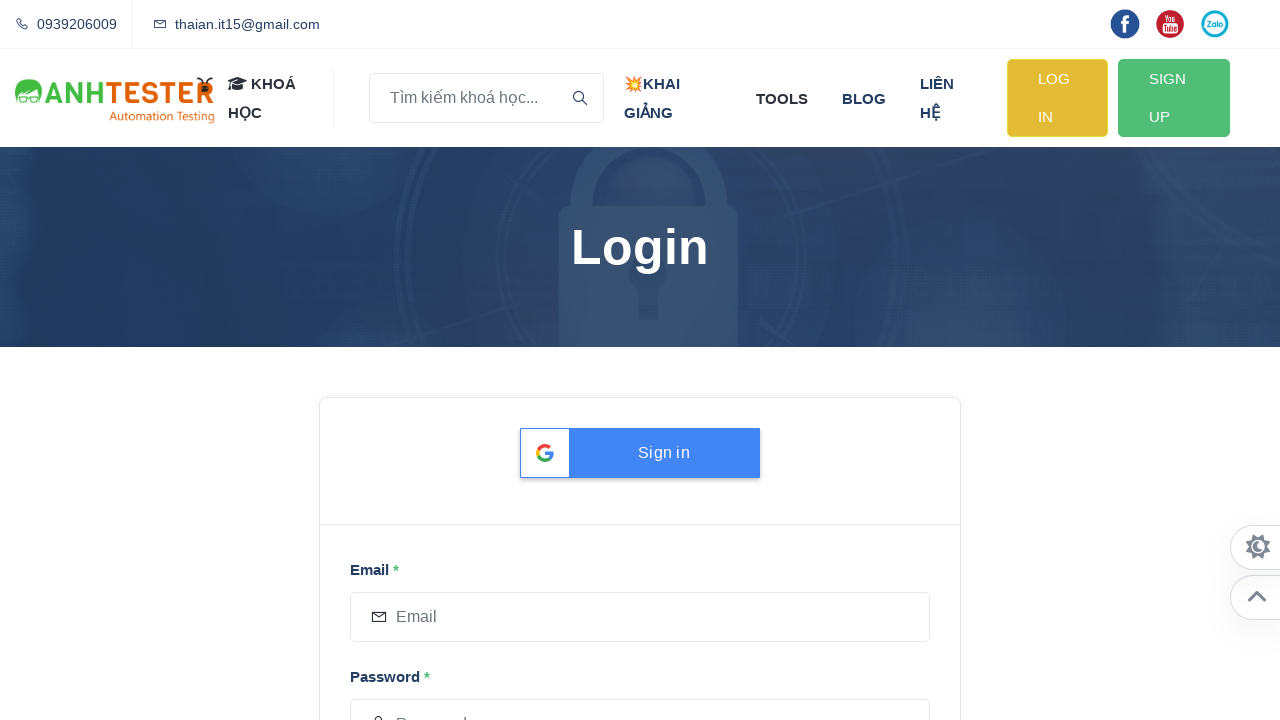

Waited for page navigation to complete
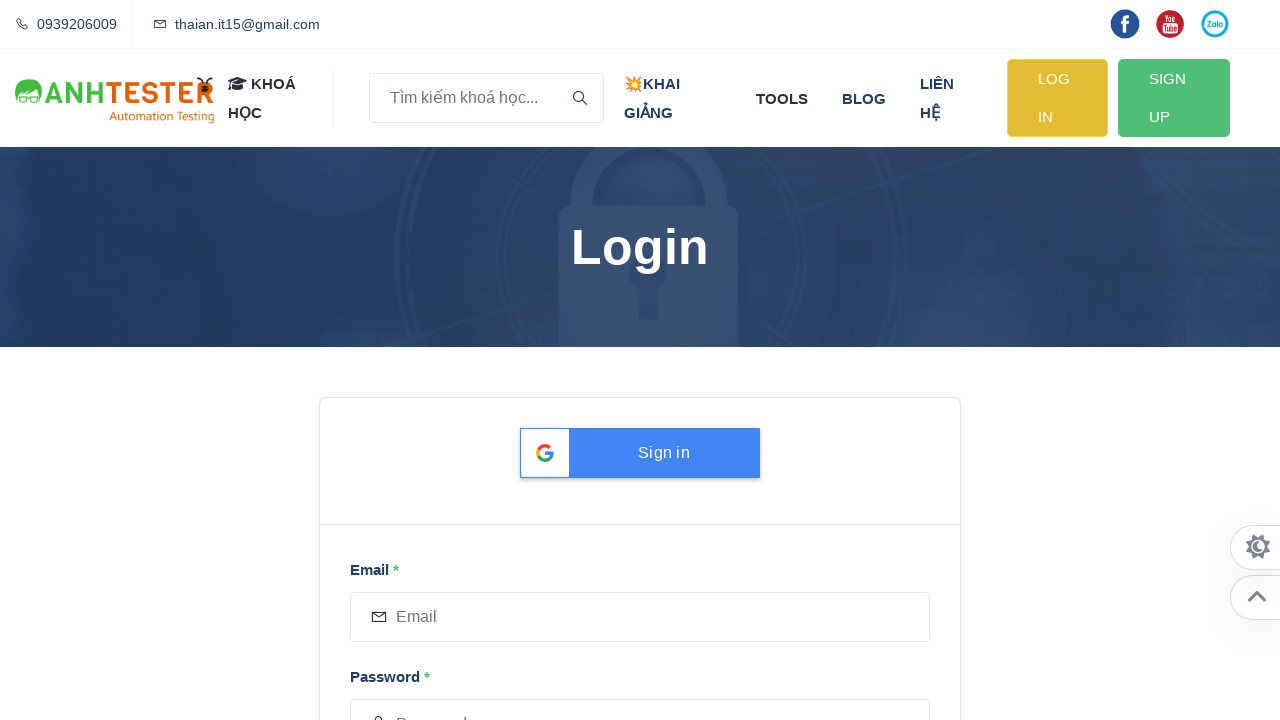

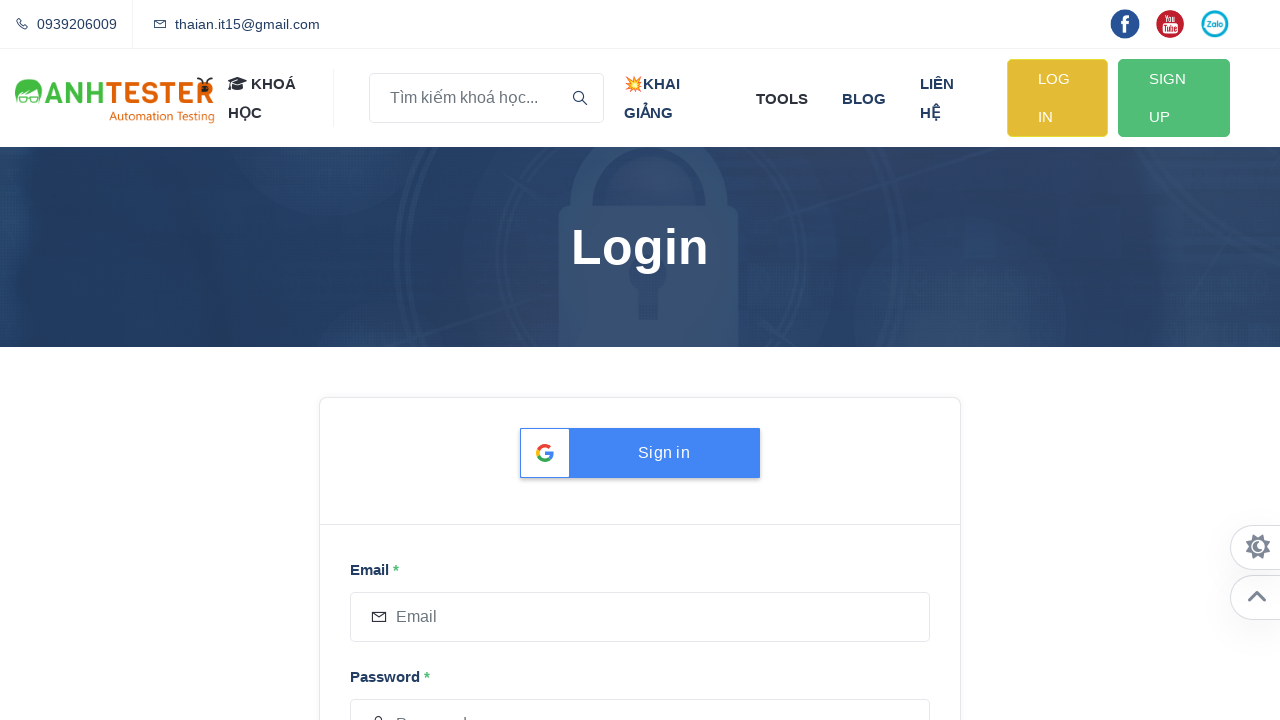